Tests that a saved change to an employee's name persists when switching between employees

Starting URL: https://devmountain-qa.github.io/employee-manager/1.2_Version/index.html

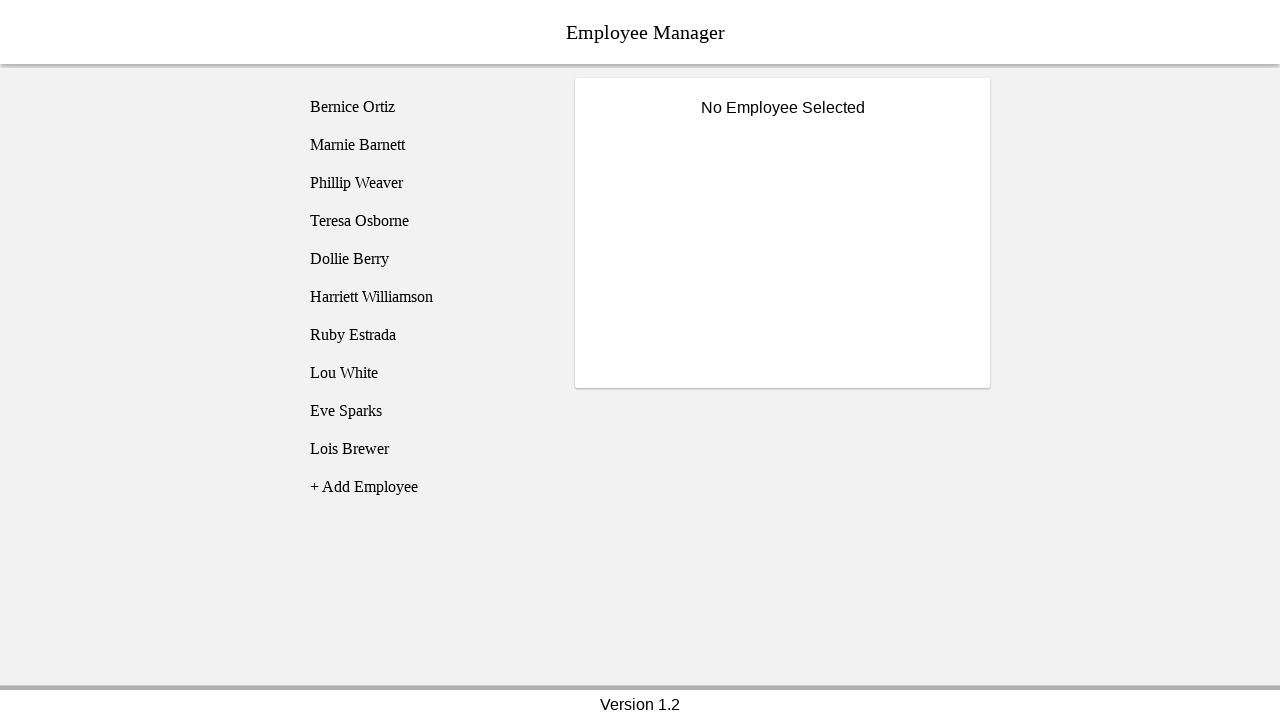

Clicked on Bernice Ortiz employee at (425, 107) on [name='employee1']
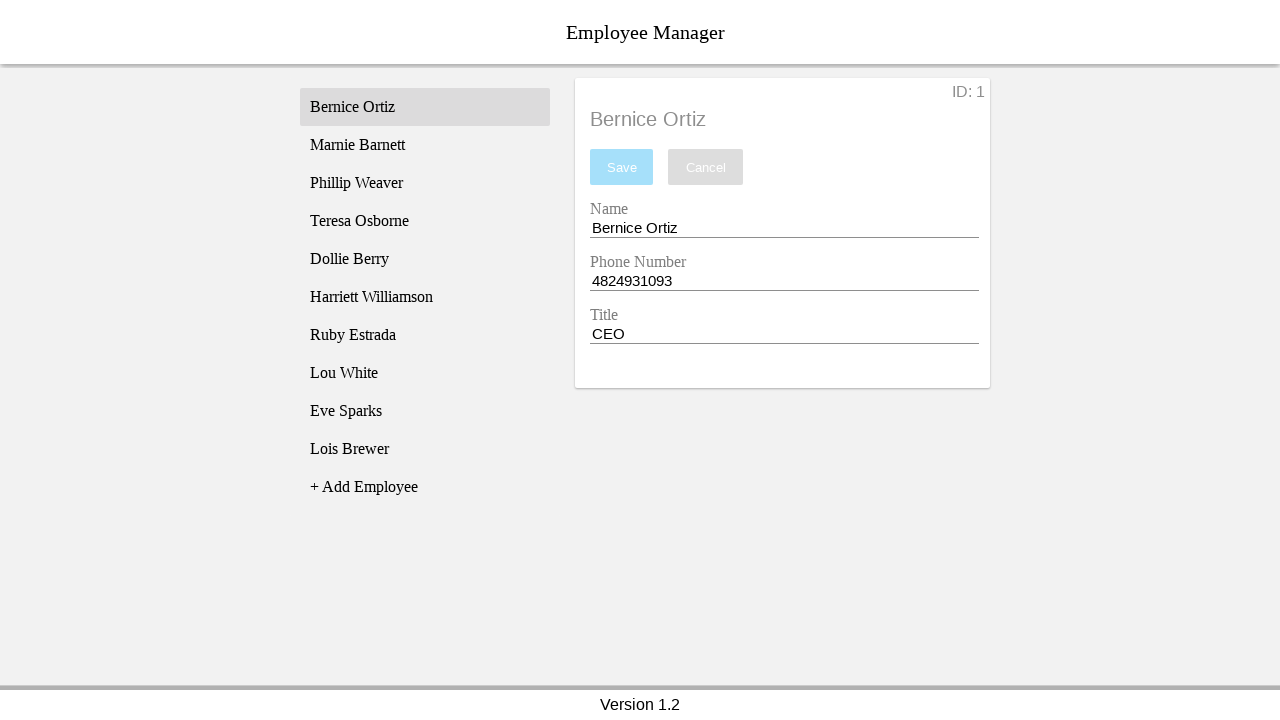

Name input field became visible
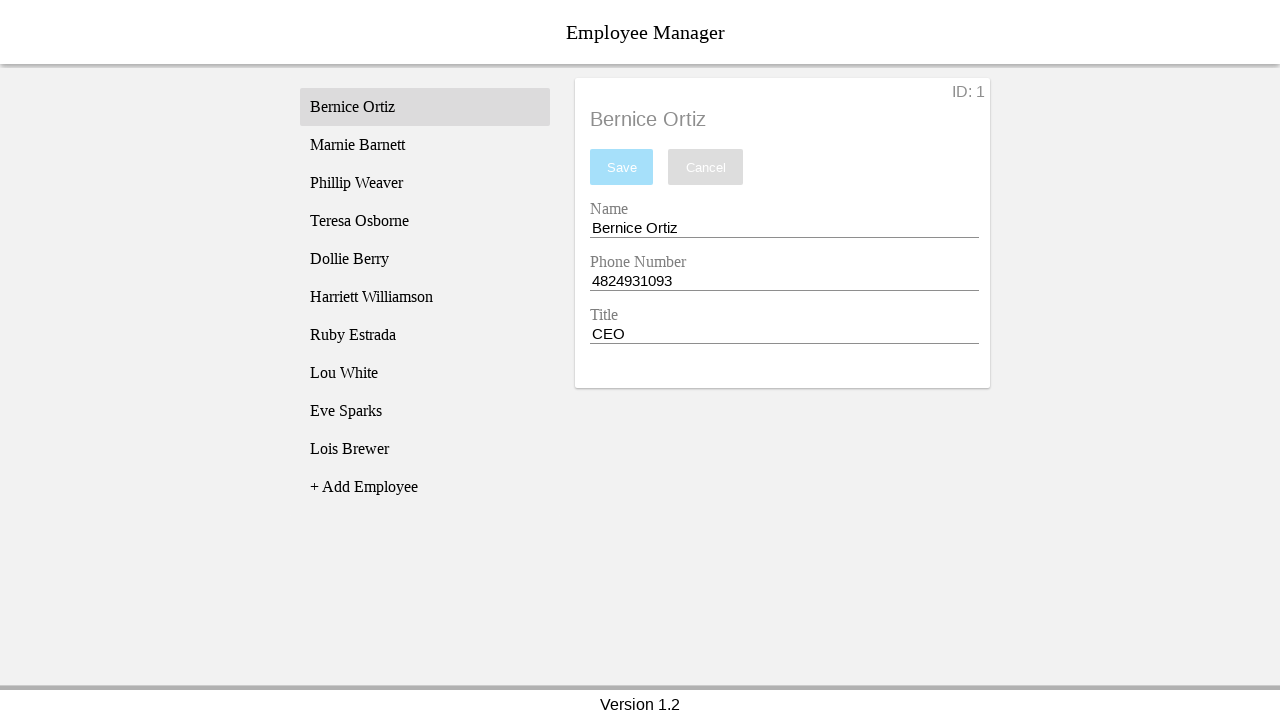

Filled name field with 'Test Name' on [name='nameEntry']
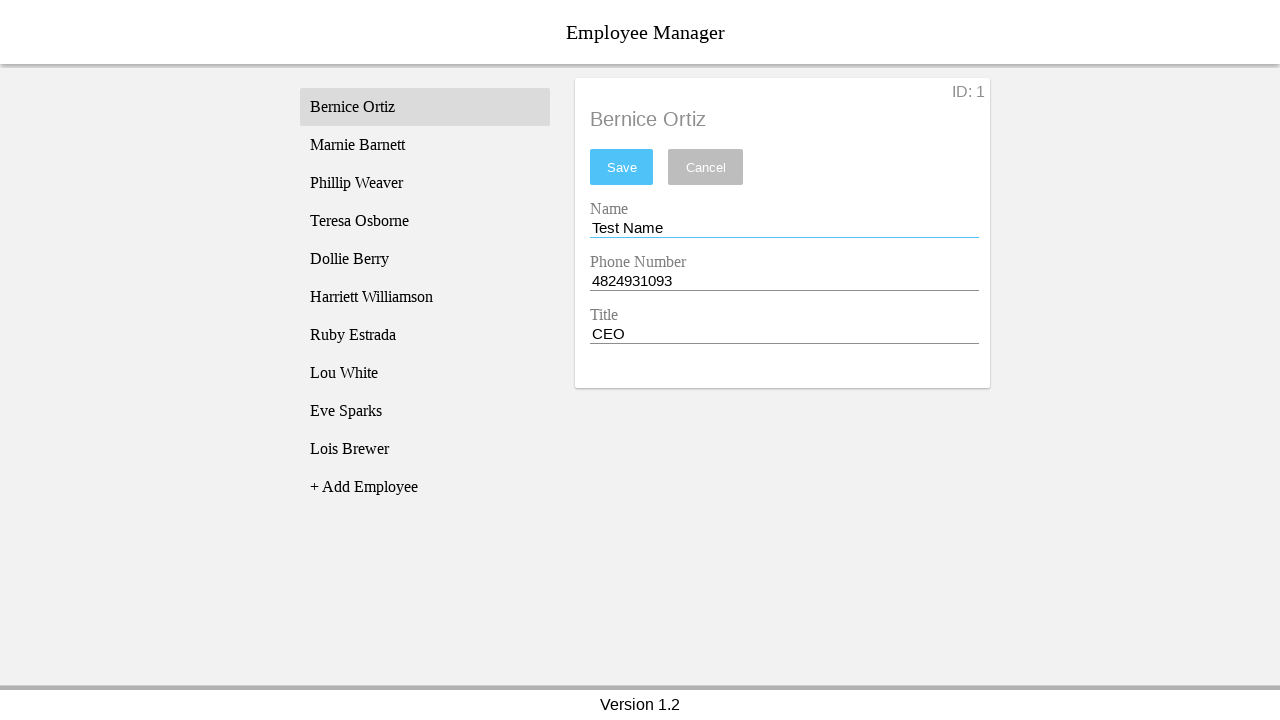

Clicked save button to save the name change at (622, 167) on #saveBtn
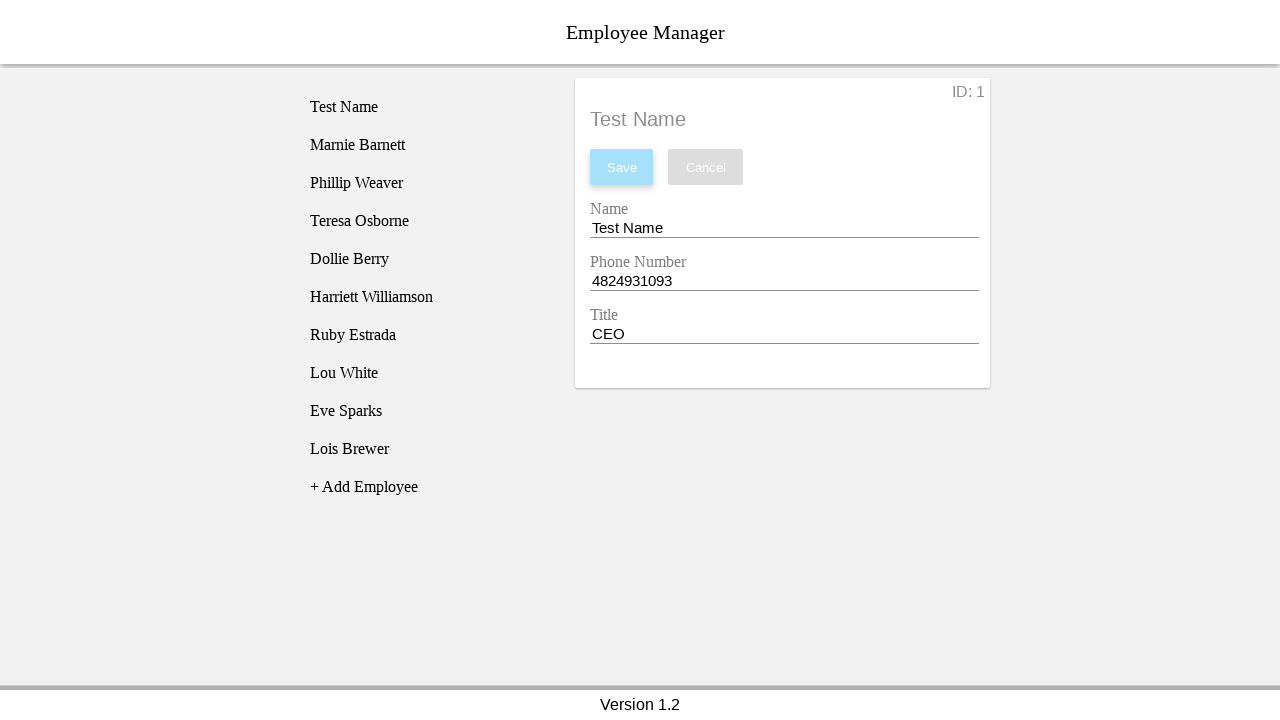

Clicked on Phillip Weaver employee at (425, 183) on [name='employee3']
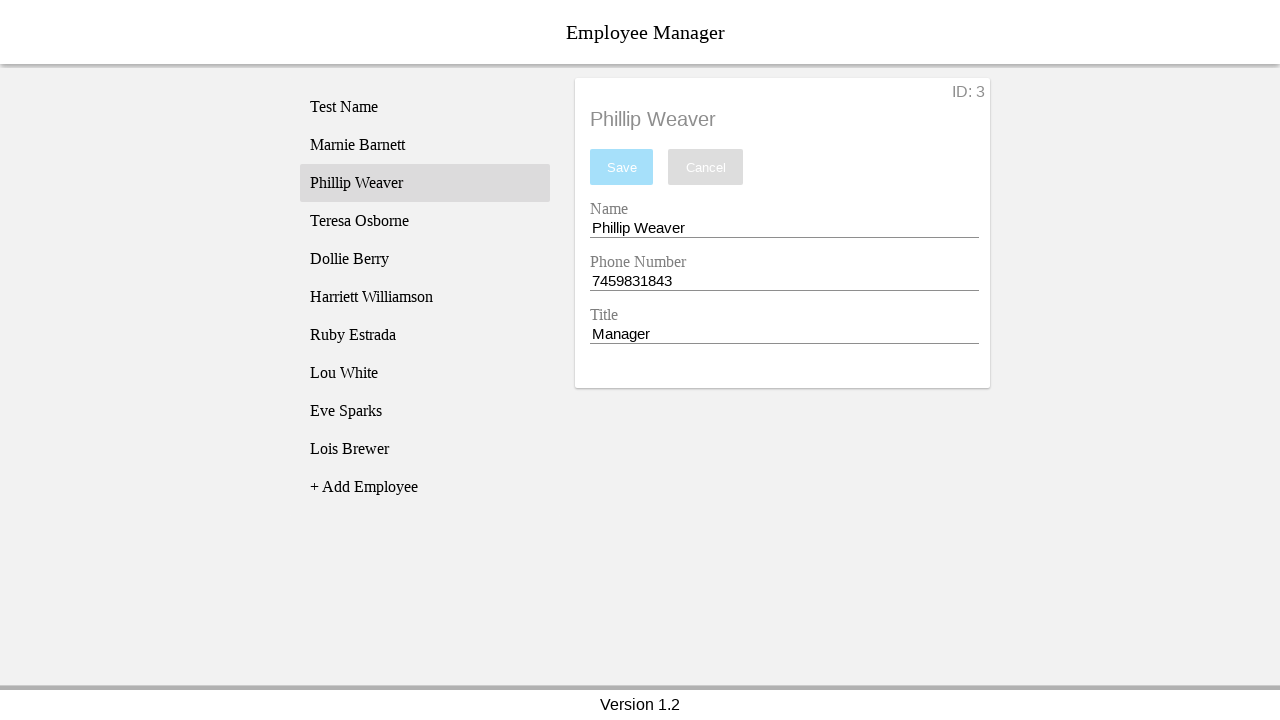

Phillip's name loaded in employee title
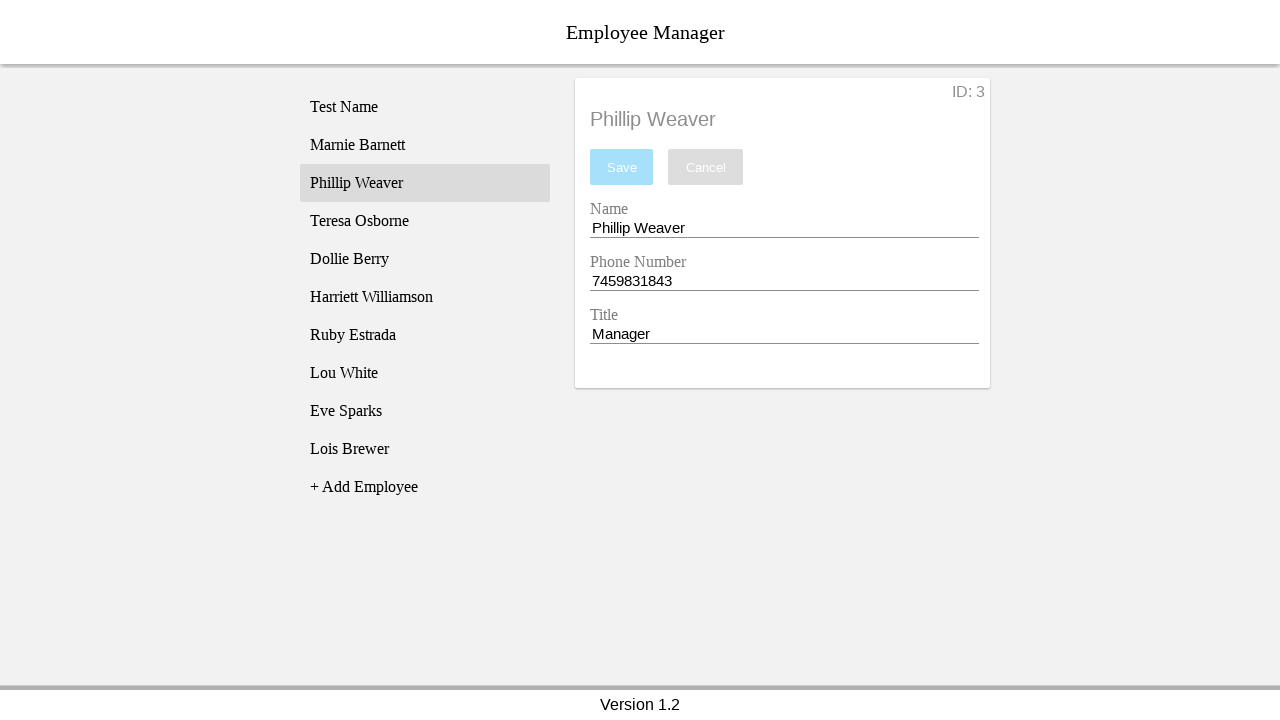

Clicked back on Bernice Ortiz employee to verify saved change persists at (425, 107) on [name='employee1']
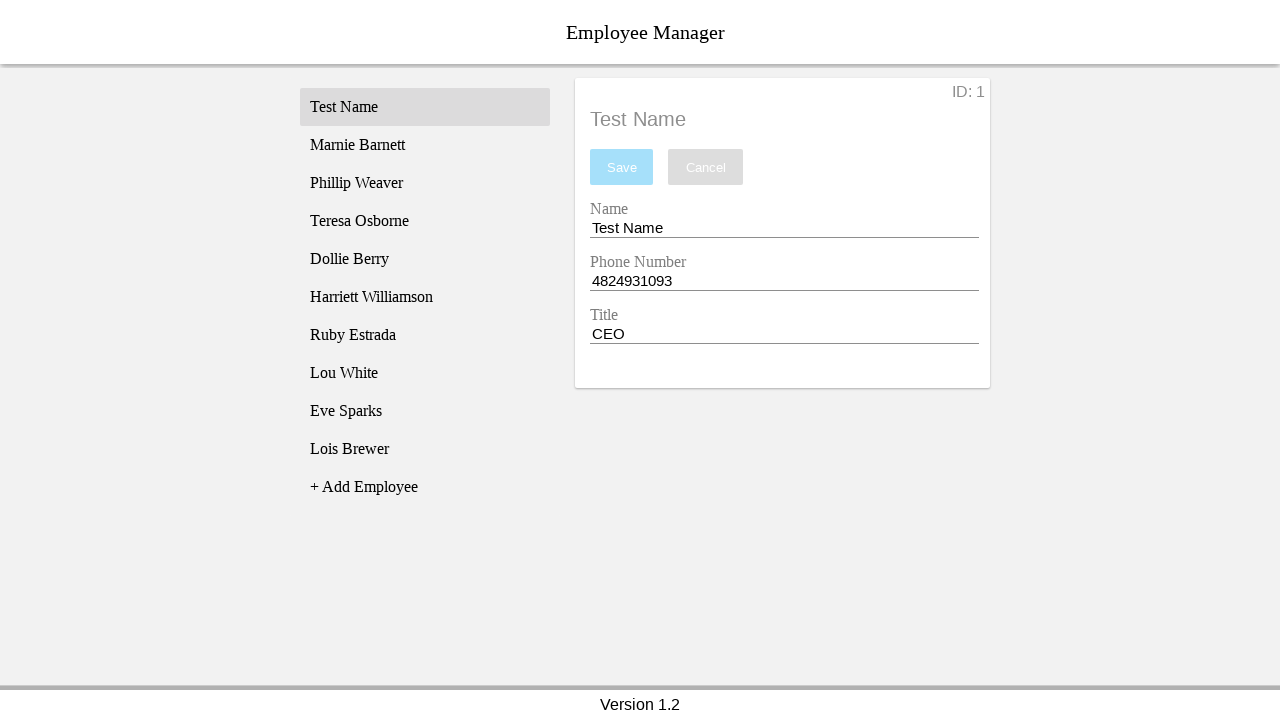

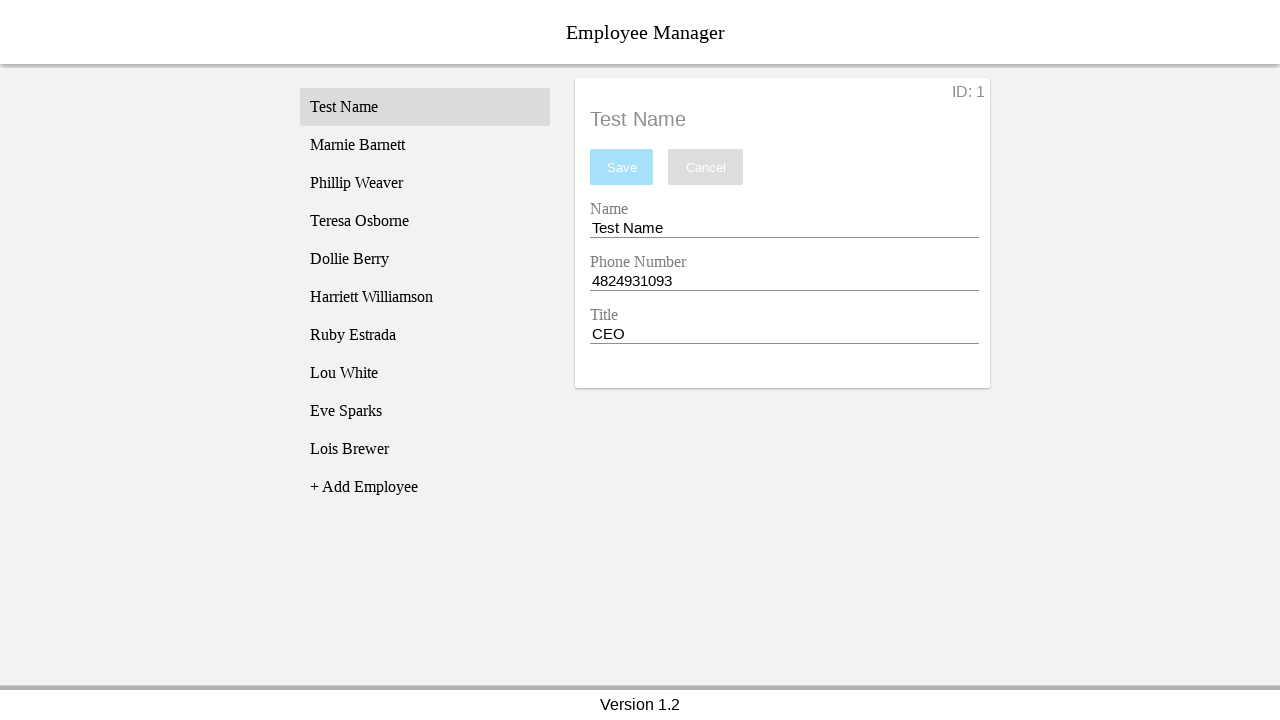